Tests the BlazeDemo homepage by clicking on the "destination of the week" link and verifying the destination page loads correctly with Hawaii as the featured destination.

Starting URL: https://blazedemo.com/

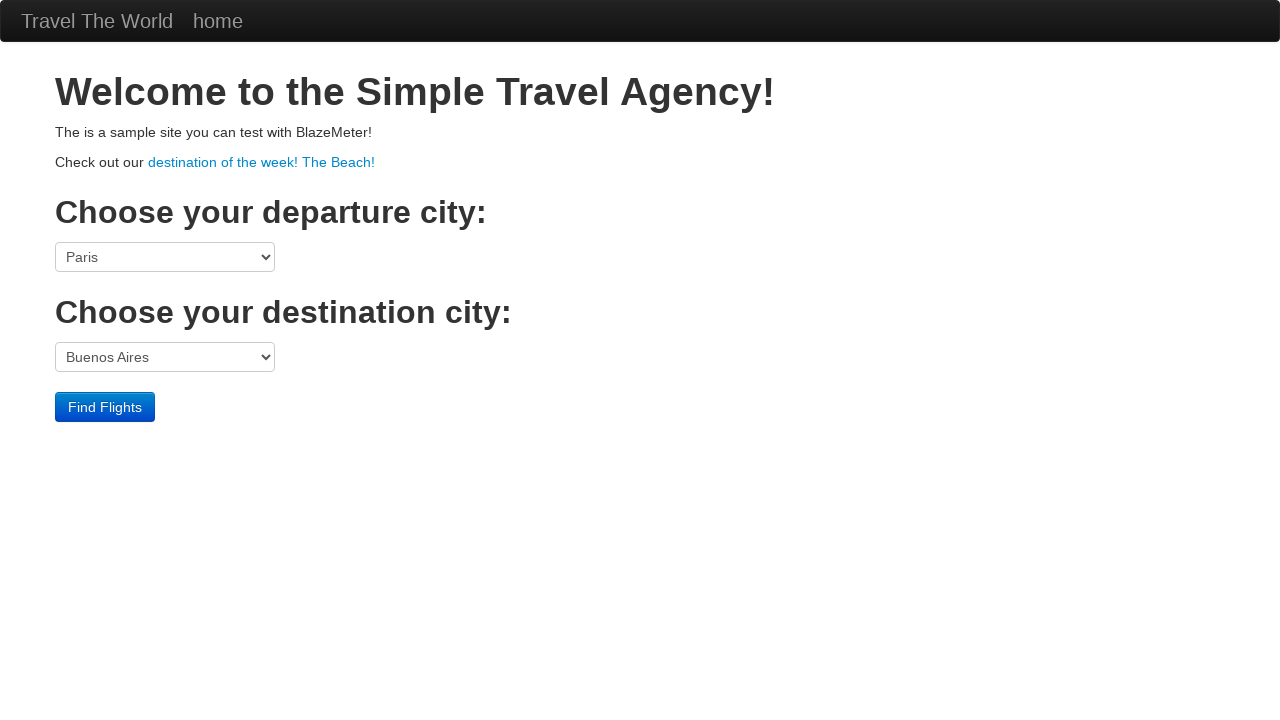

Clicked on 'destination of the week! The Beach!' link at (262, 162) on text=destination of the week! The Beach!
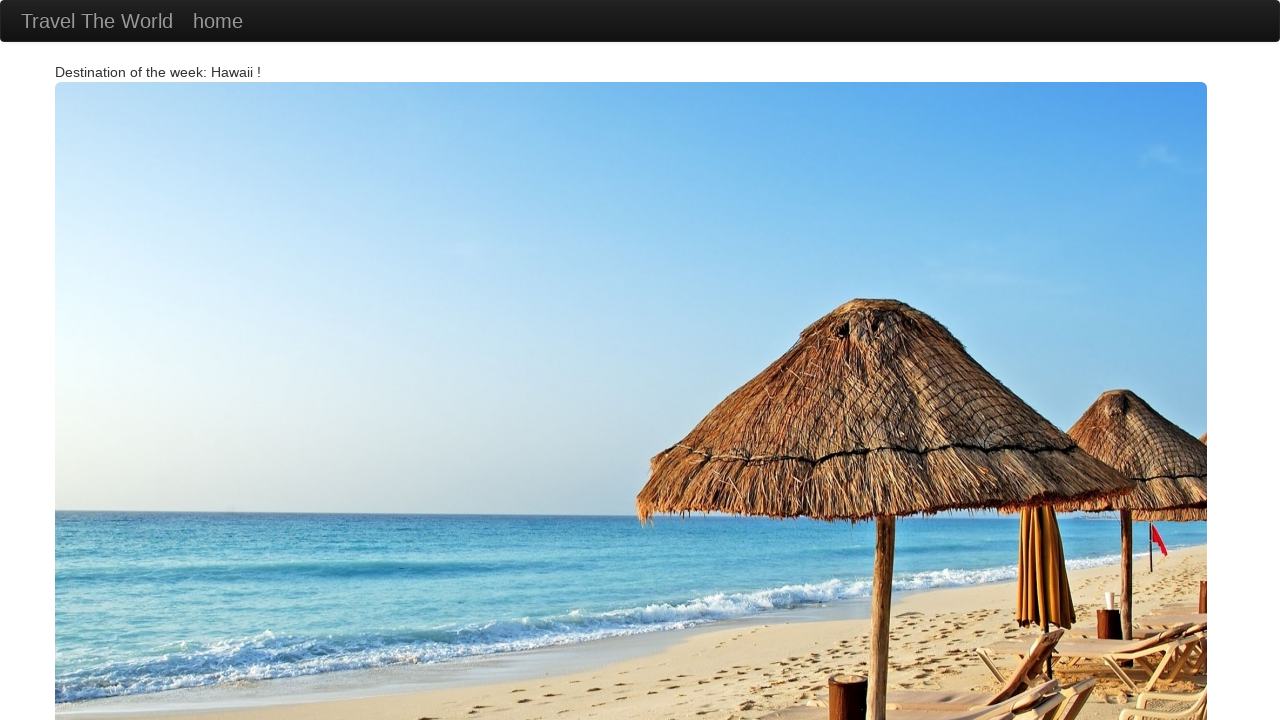

Destination page loaded and body element is visible
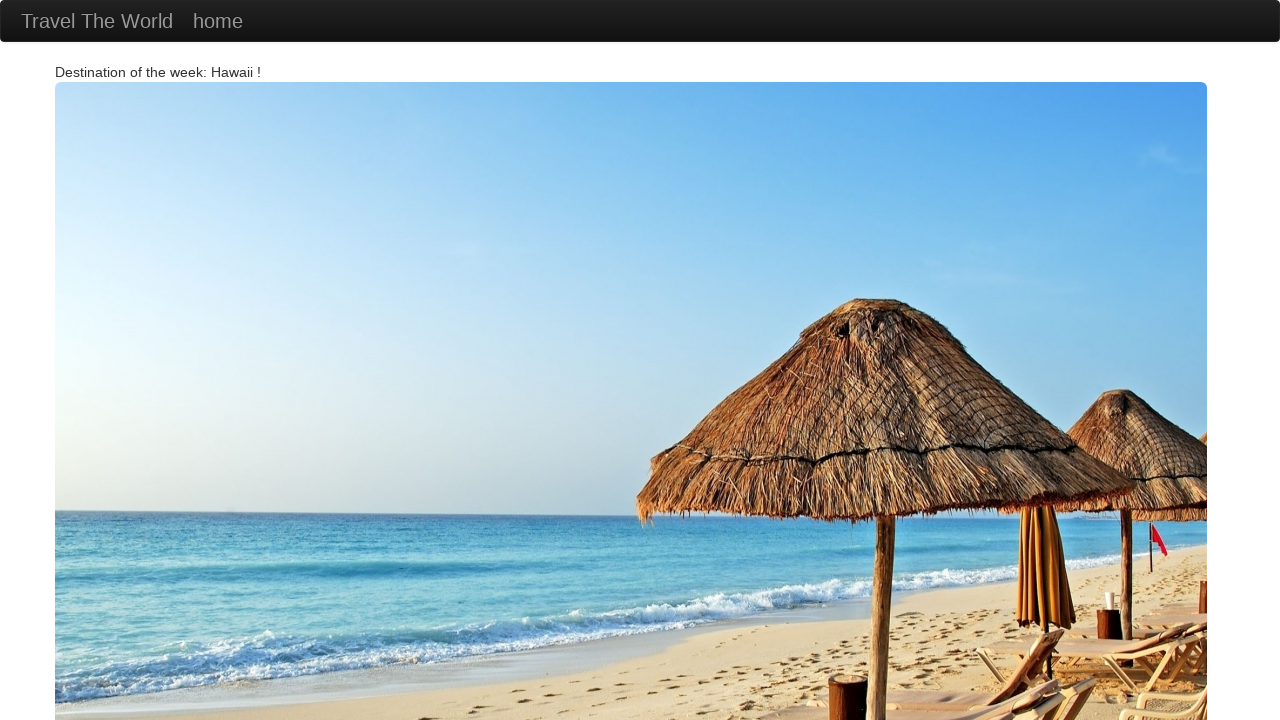

Verified Hawaii destination text is present on the page
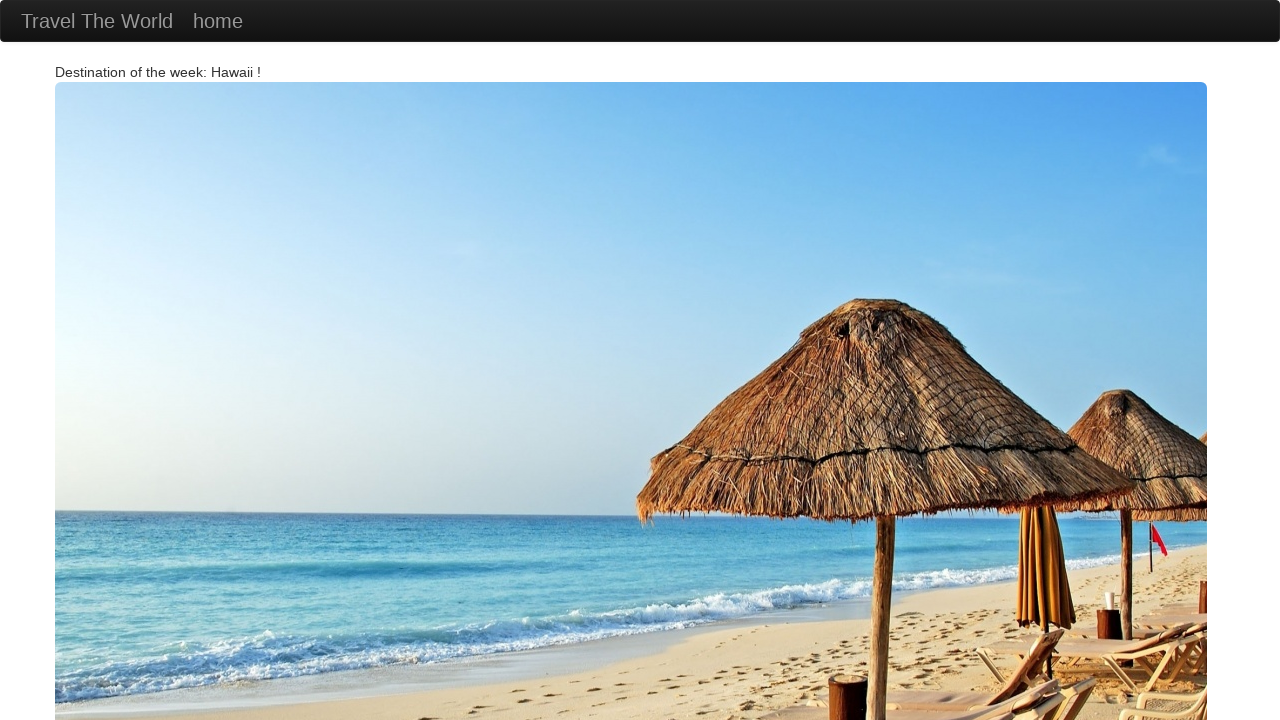

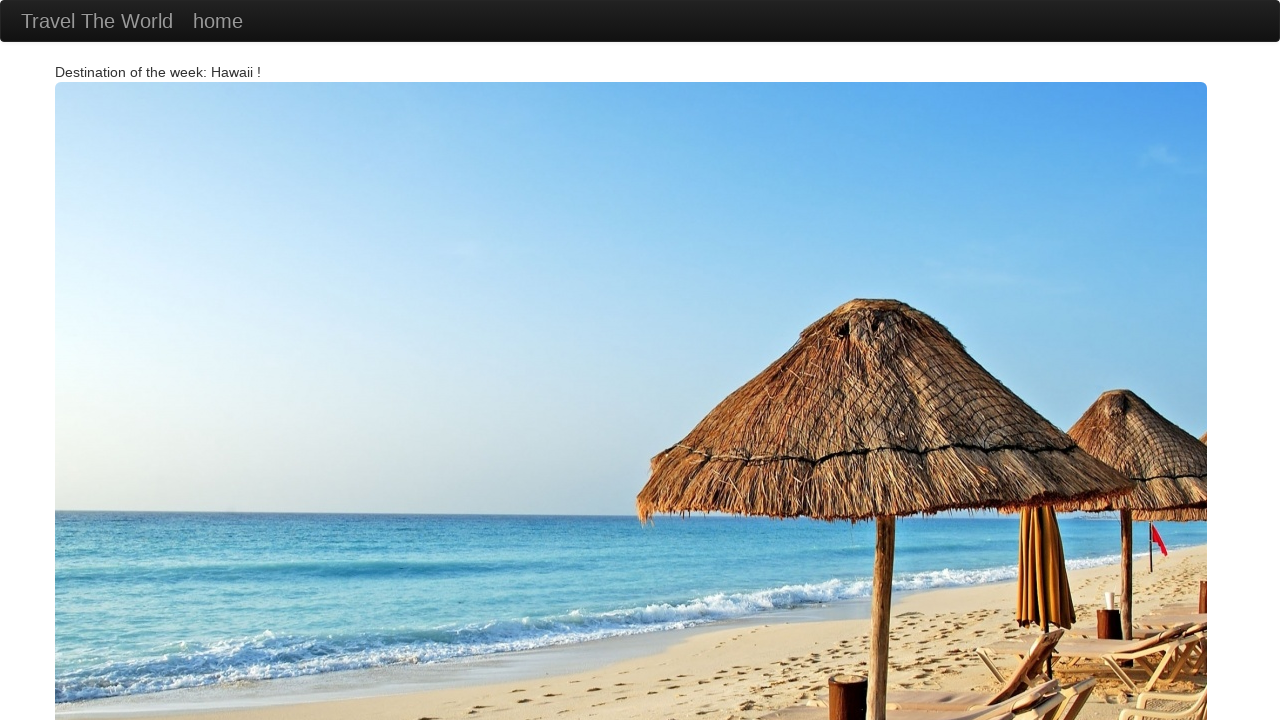